Tests autocomplete field by entering random two-letter country code and selecting from dropdown

Starting URL: https://codenboxautomationlab.com/practice/

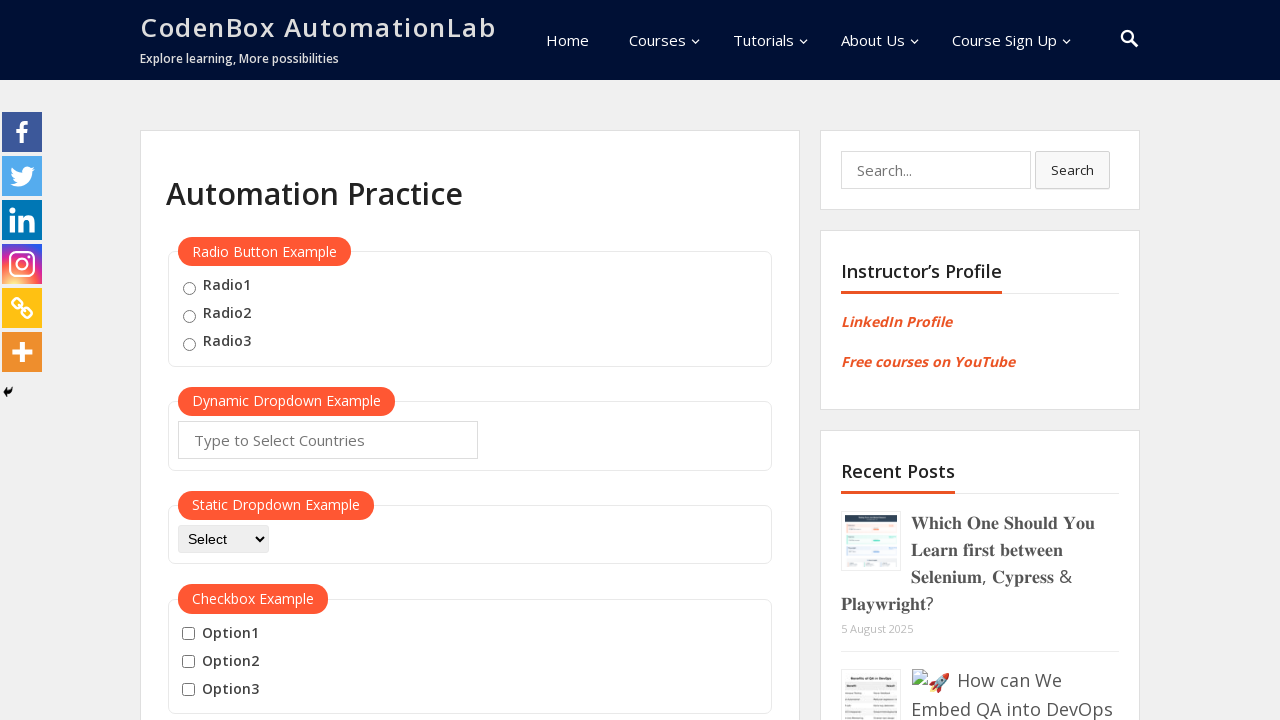

Filled autocomplete field with random two-letter country code 'AU' on #autocomplete
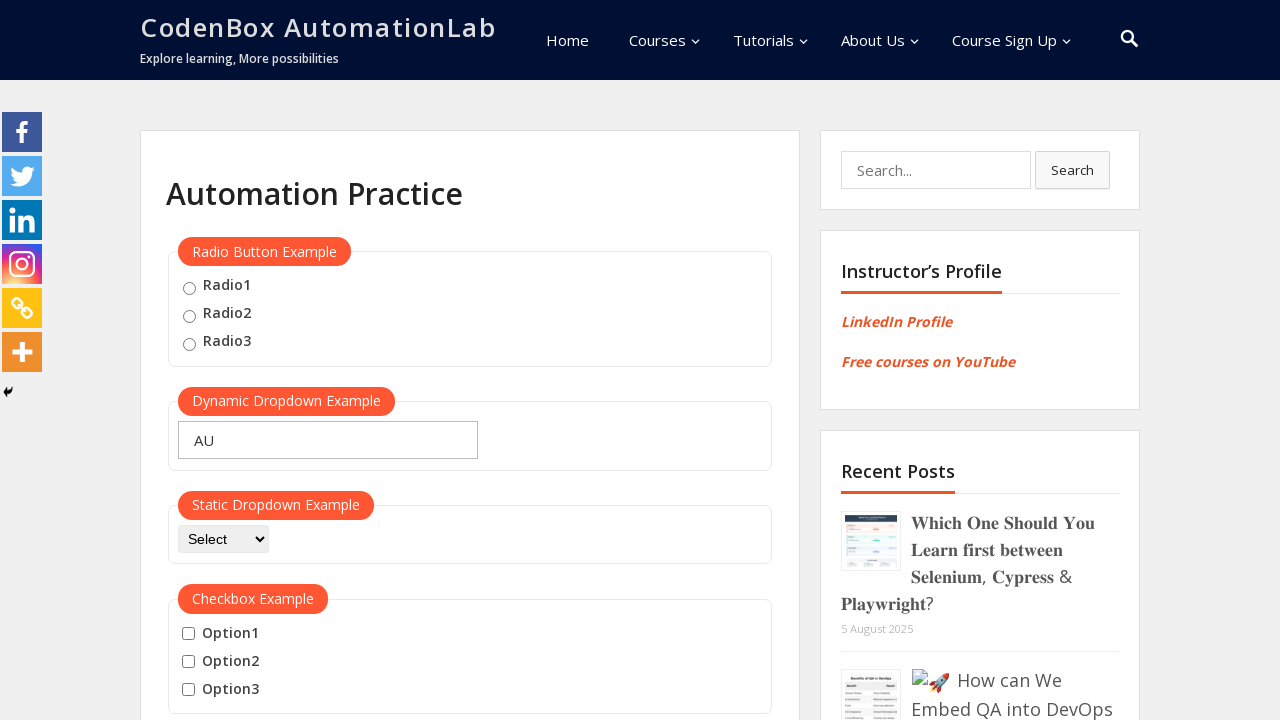

Pressed ArrowDown to navigate to first dropdown option
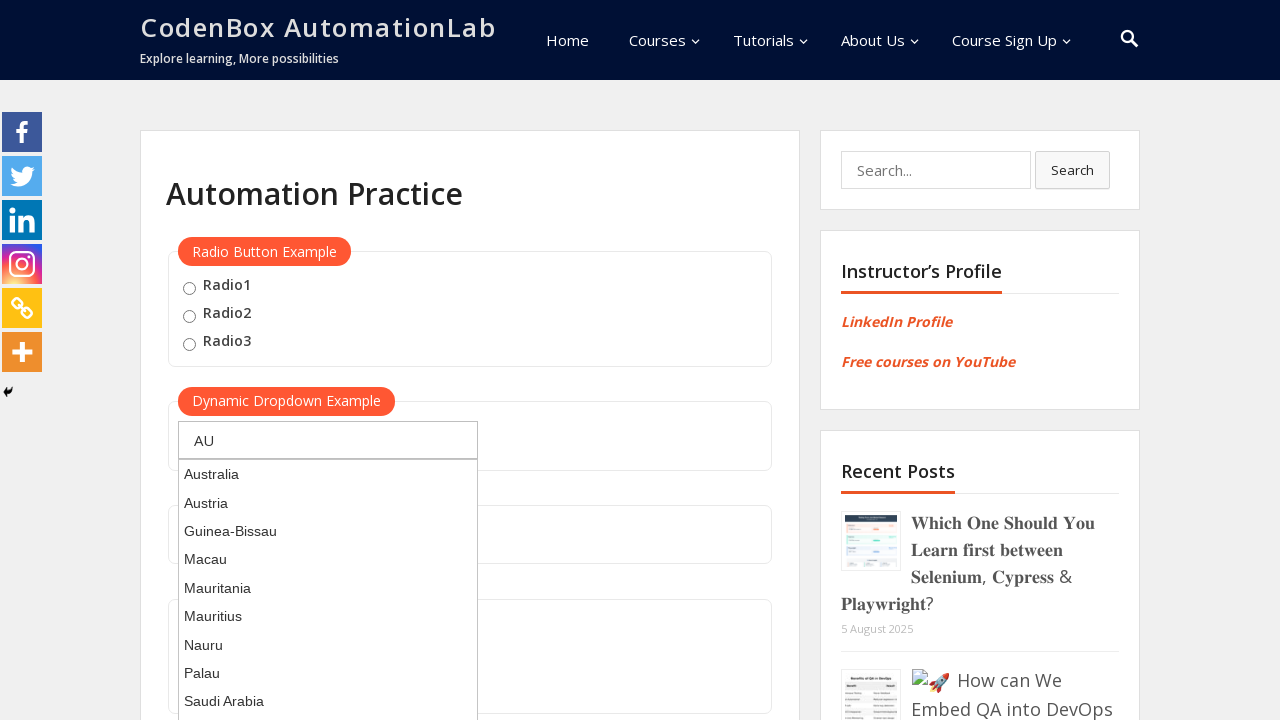

Pressed Enter to select the highlighted dropdown option
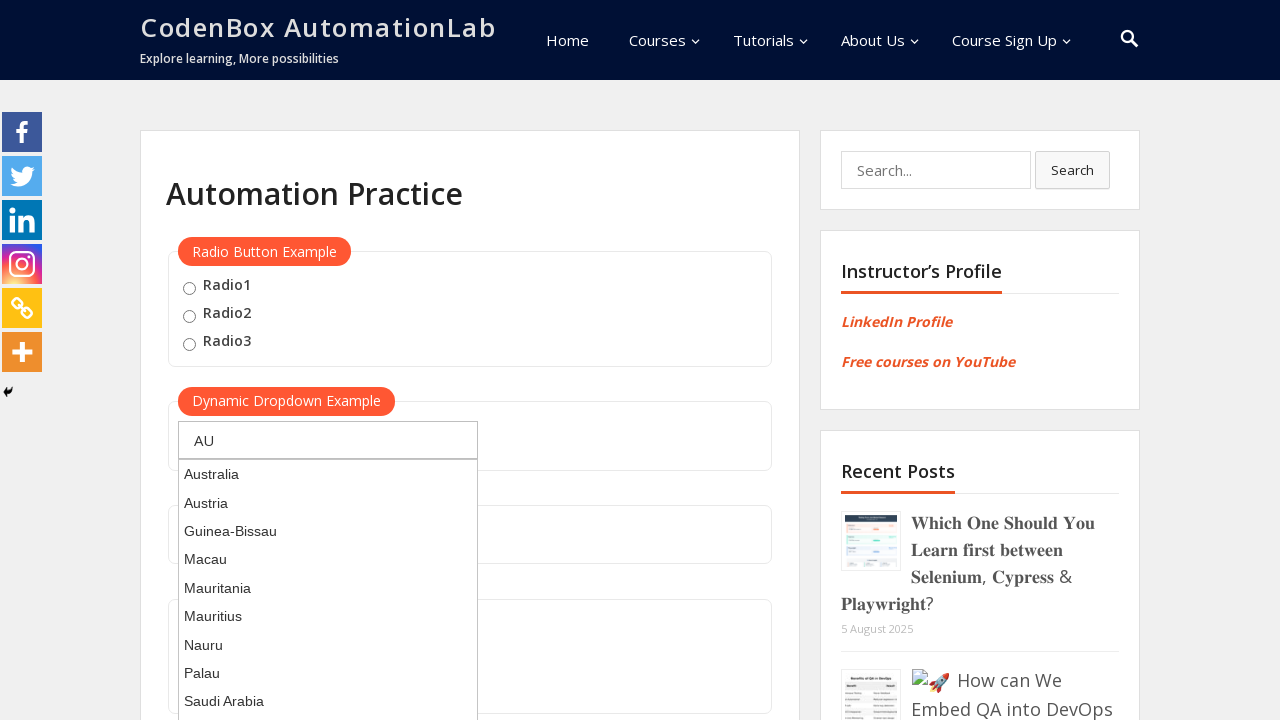

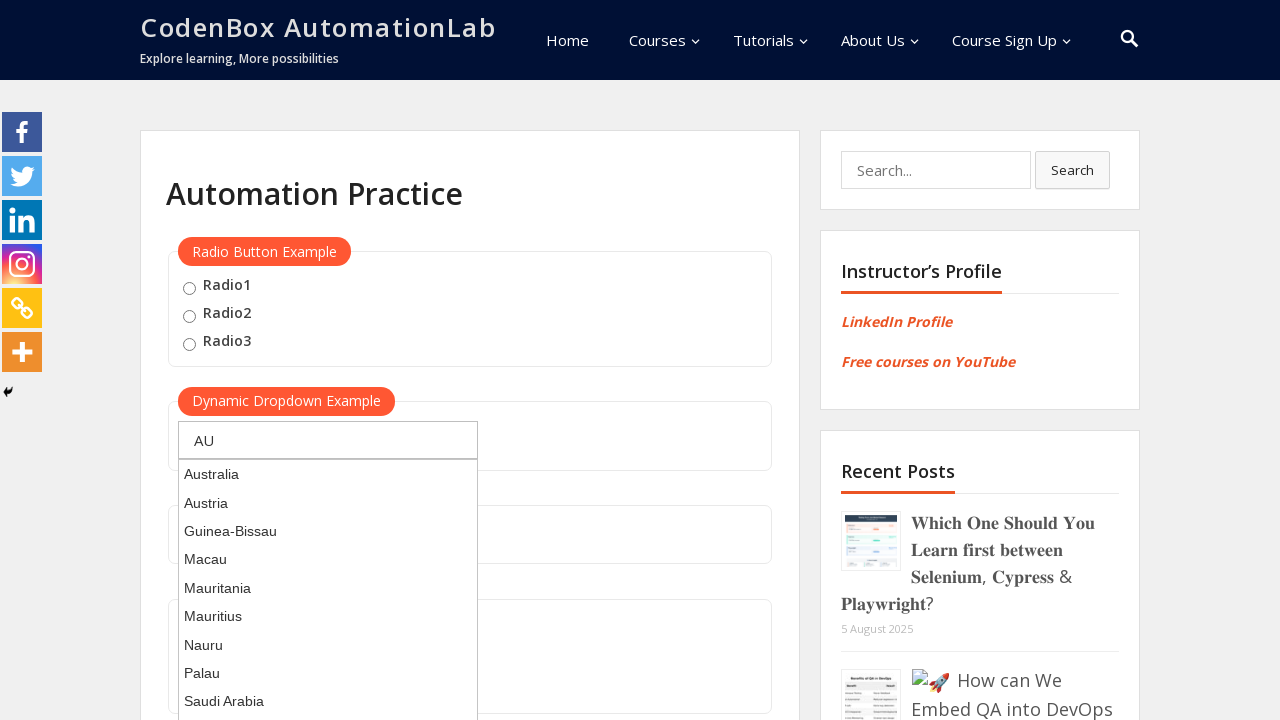